Tests clicking on the YouTube guide/hamburger menu icon to open the side navigation panel

Starting URL: https://www.youtube.com/

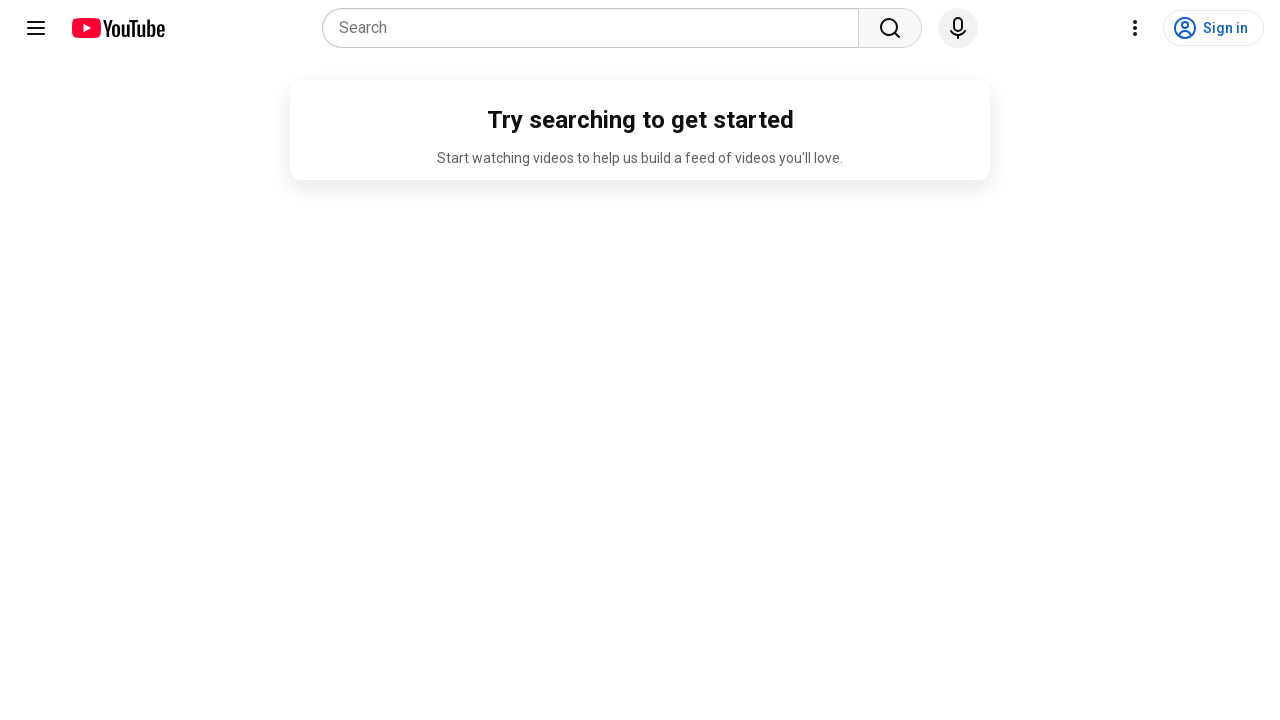

Navigated to YouTube homepage
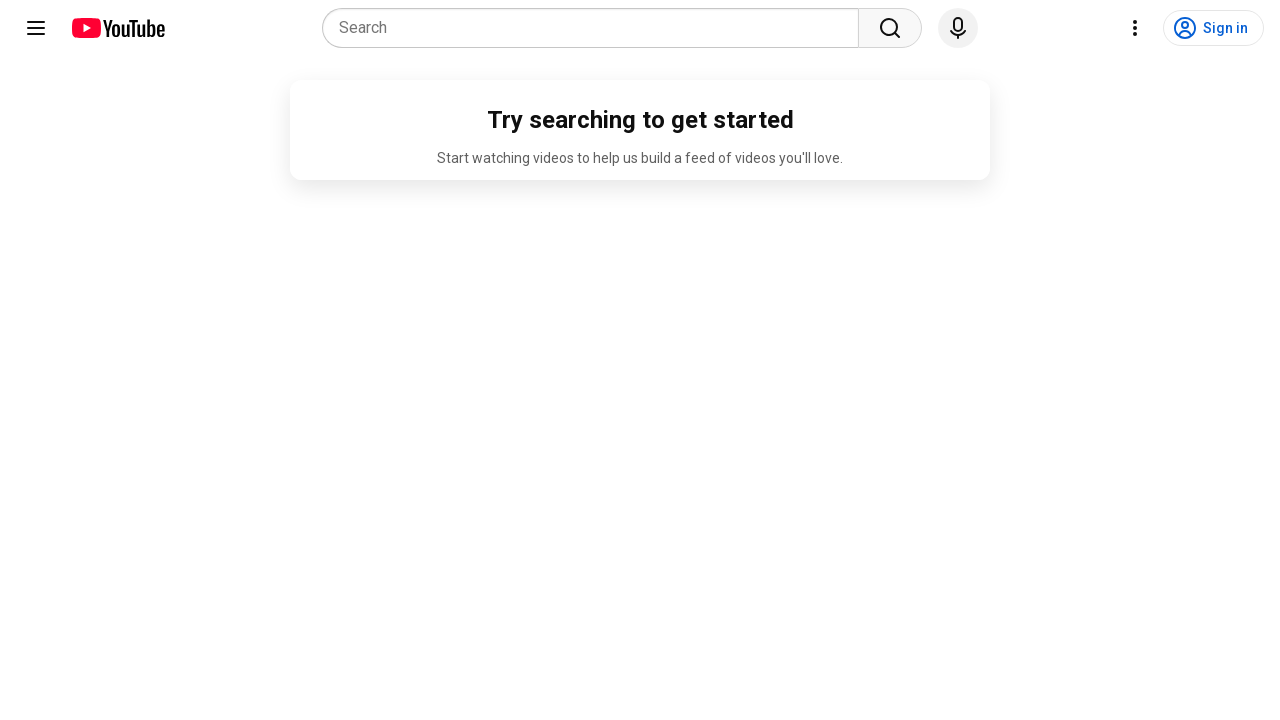

Clicked on YouTube guide/hamburger menu icon to open side navigation panel at (36, 28) on #guide-icon
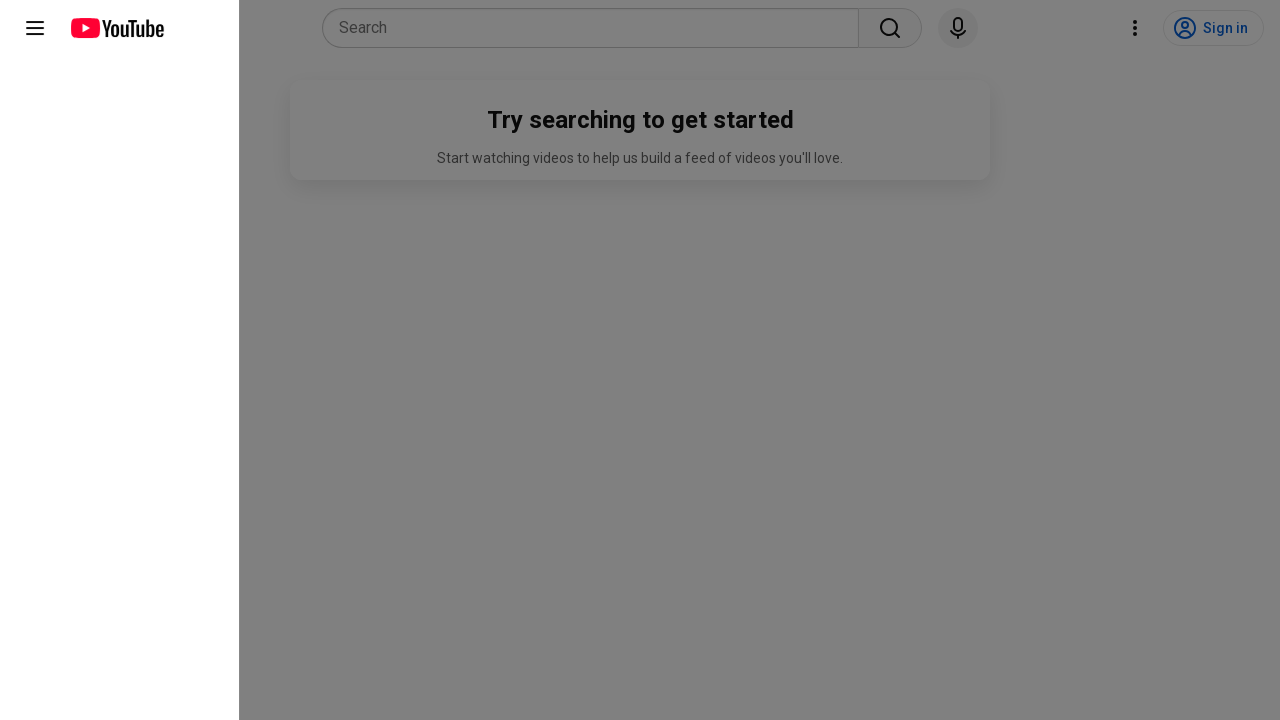

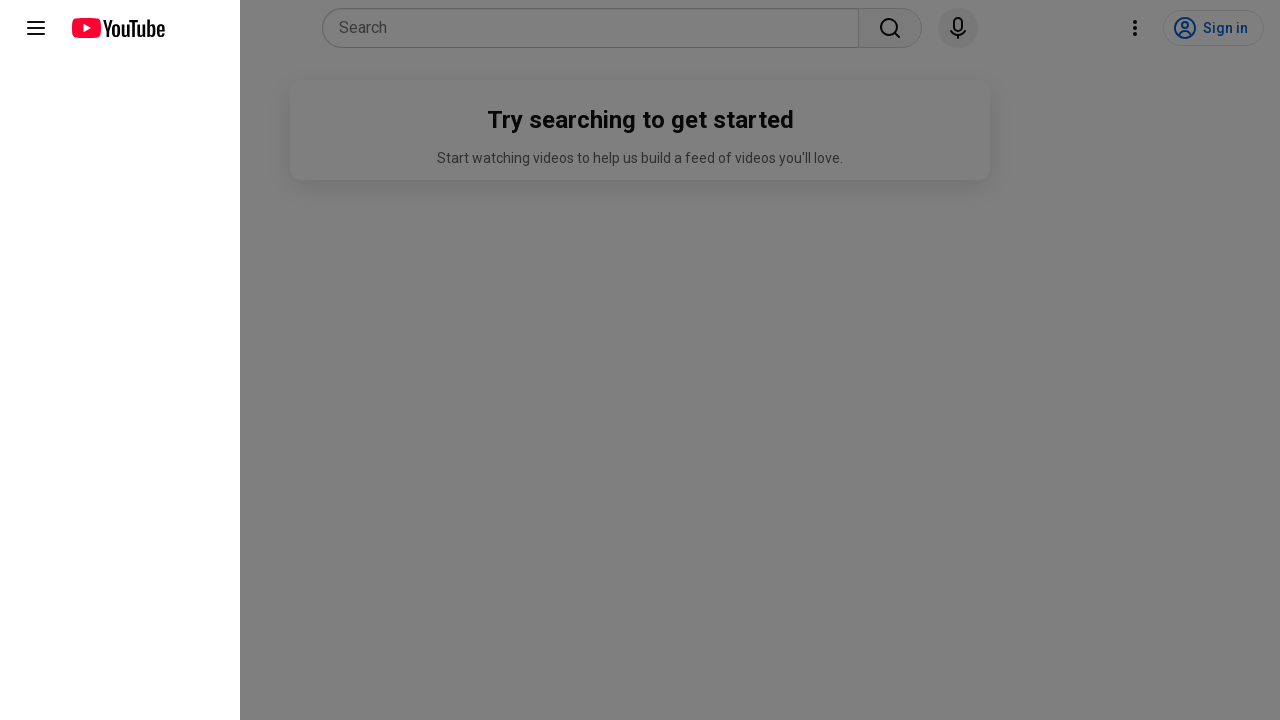